Tests that edits are saved when the edit field loses focus (blur event)

Starting URL: https://demo.playwright.dev/todomvc

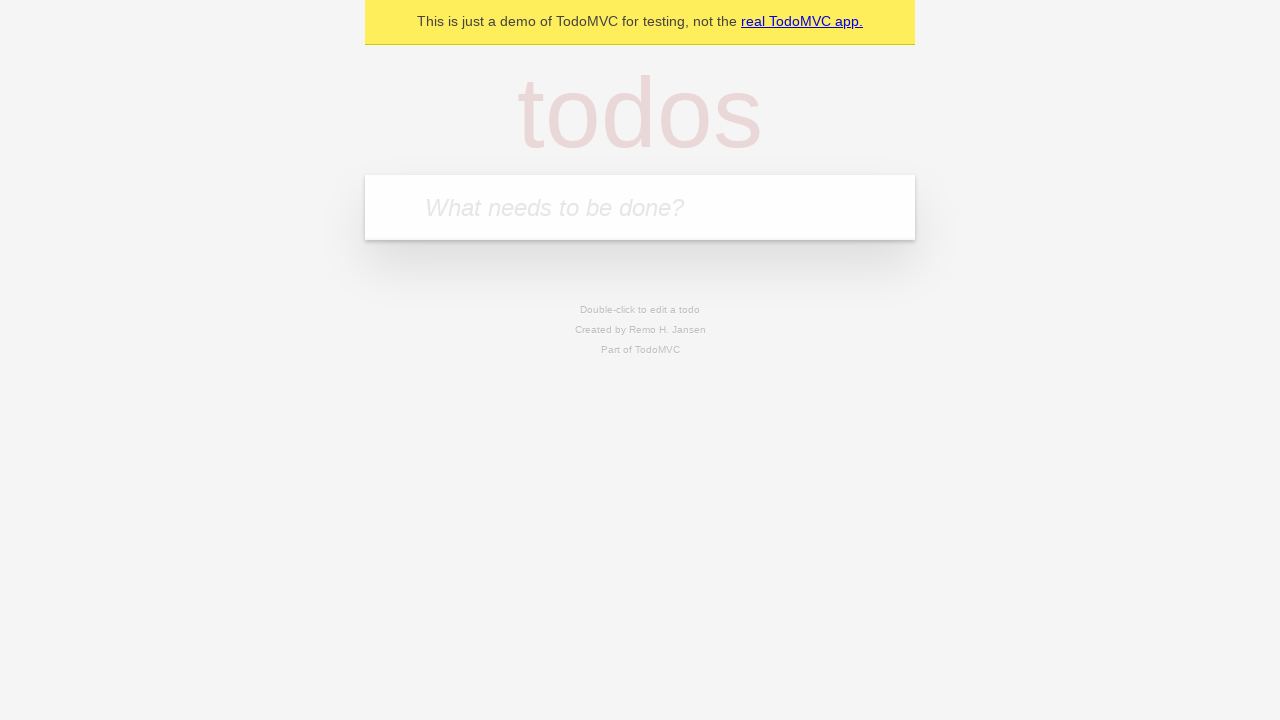

Filled new todo field with 'buy some cheese' on internal:attr=[placeholder="What needs to be done?"i]
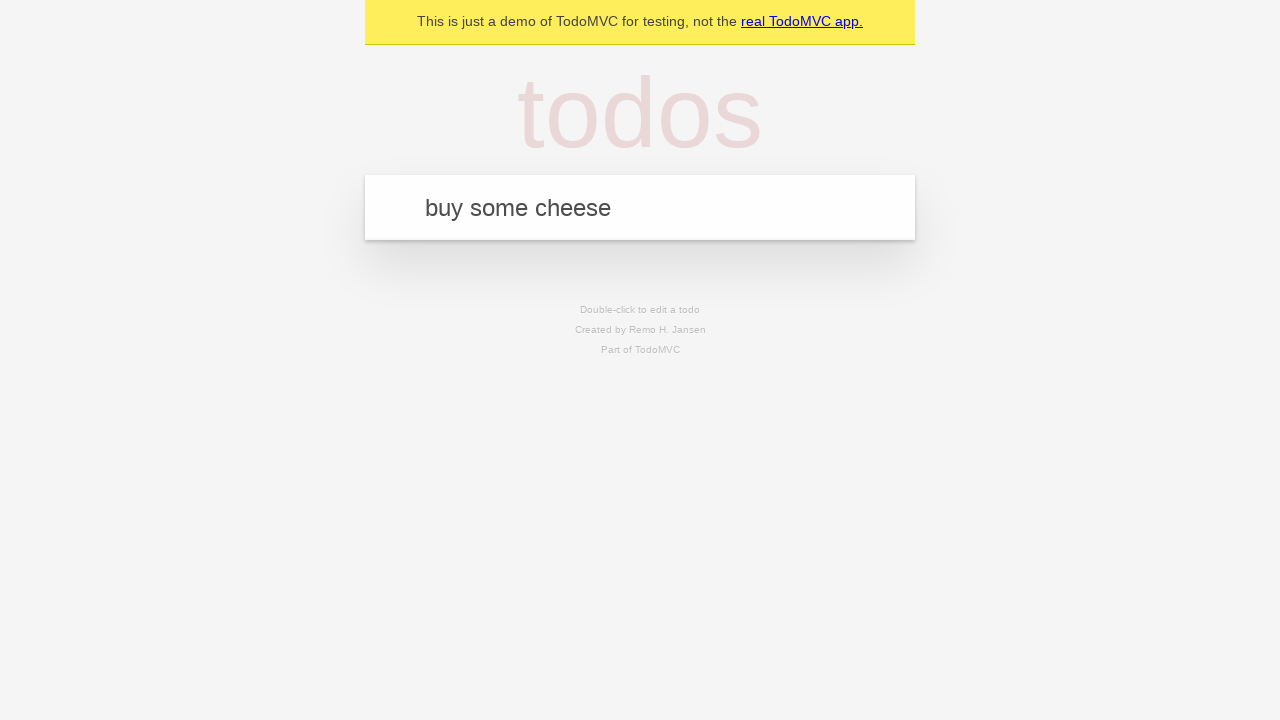

Pressed Enter to create todo 'buy some cheese' on internal:attr=[placeholder="What needs to be done?"i]
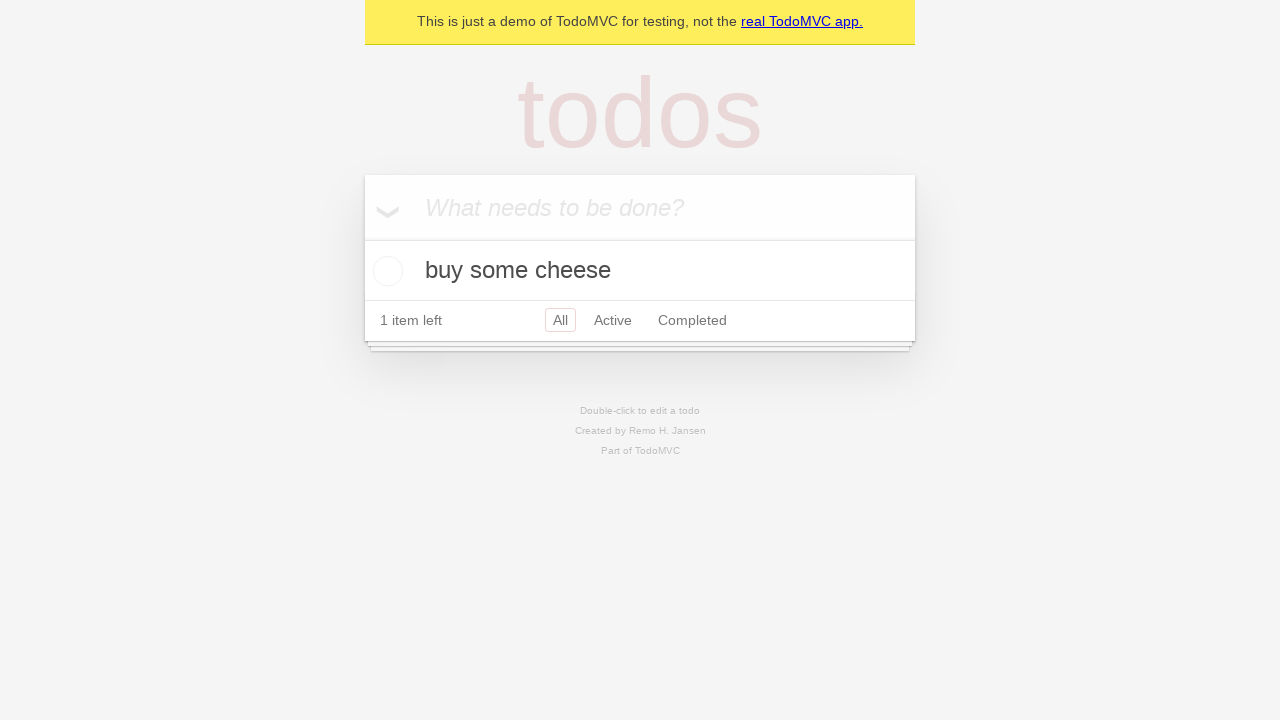

Filled new todo field with 'feed the cat' on internal:attr=[placeholder="What needs to be done?"i]
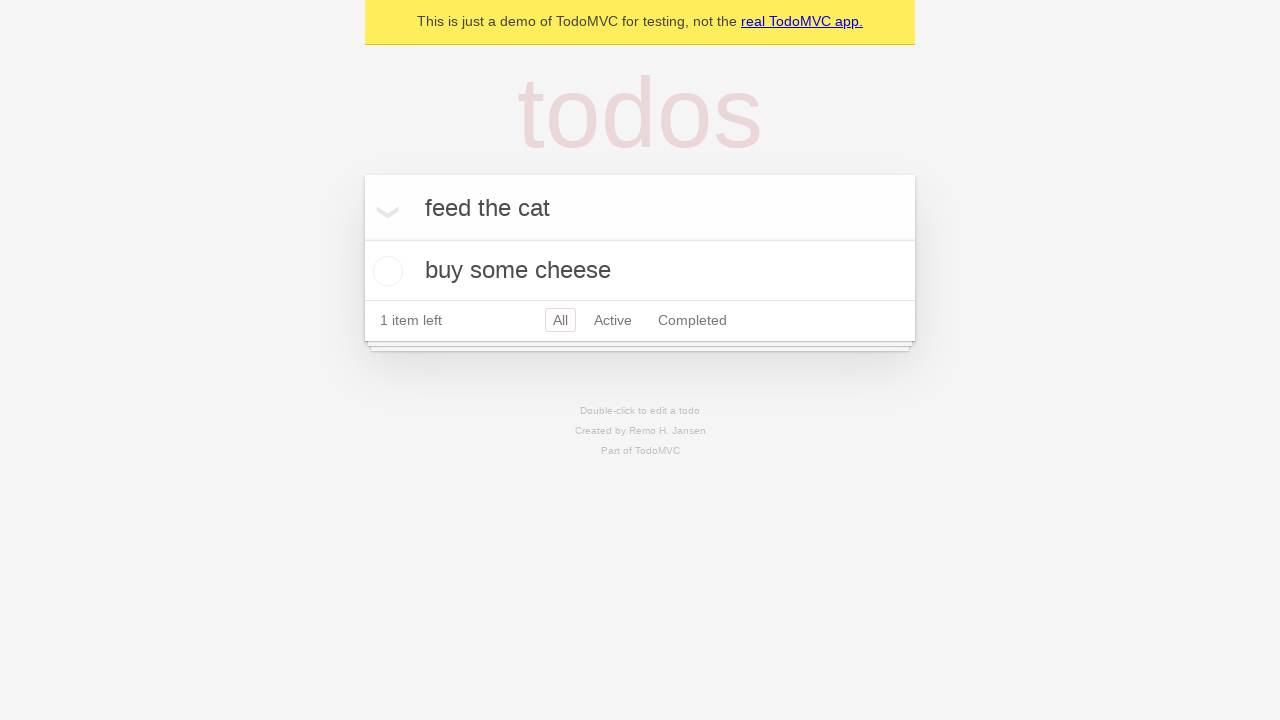

Pressed Enter to create todo 'feed the cat' on internal:attr=[placeholder="What needs to be done?"i]
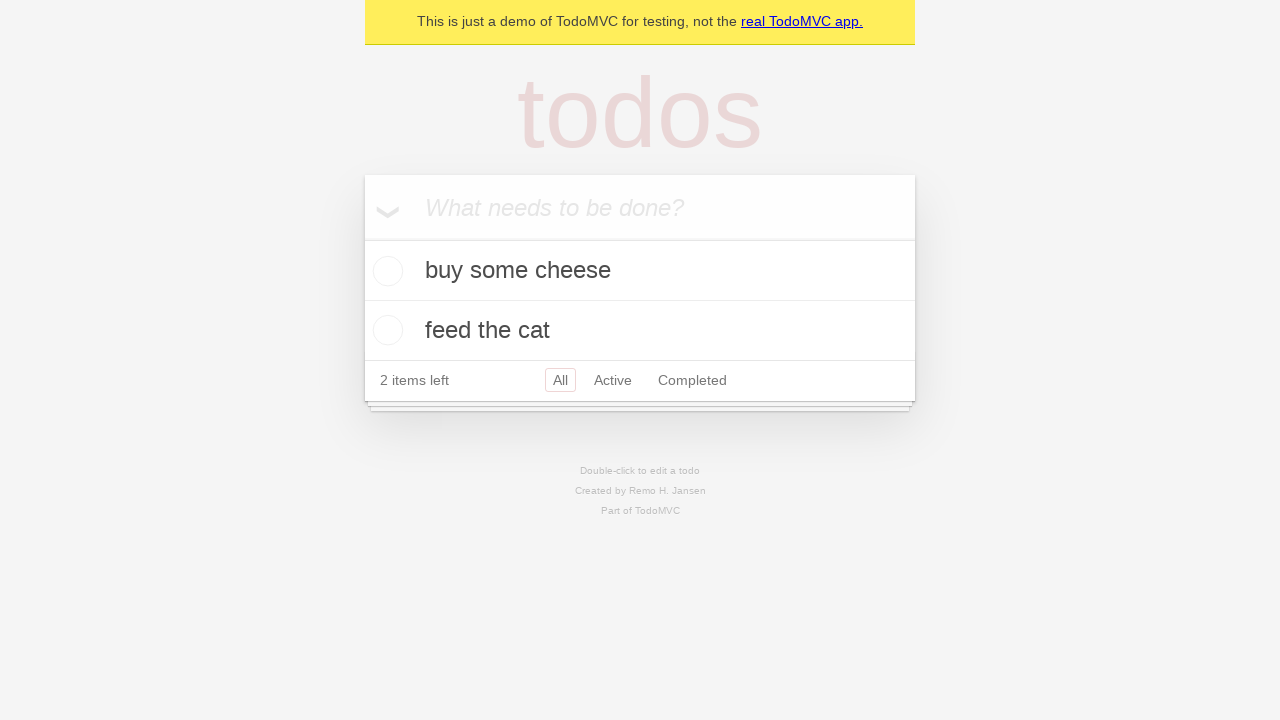

Filled new todo field with 'book a doctors appointment' on internal:attr=[placeholder="What needs to be done?"i]
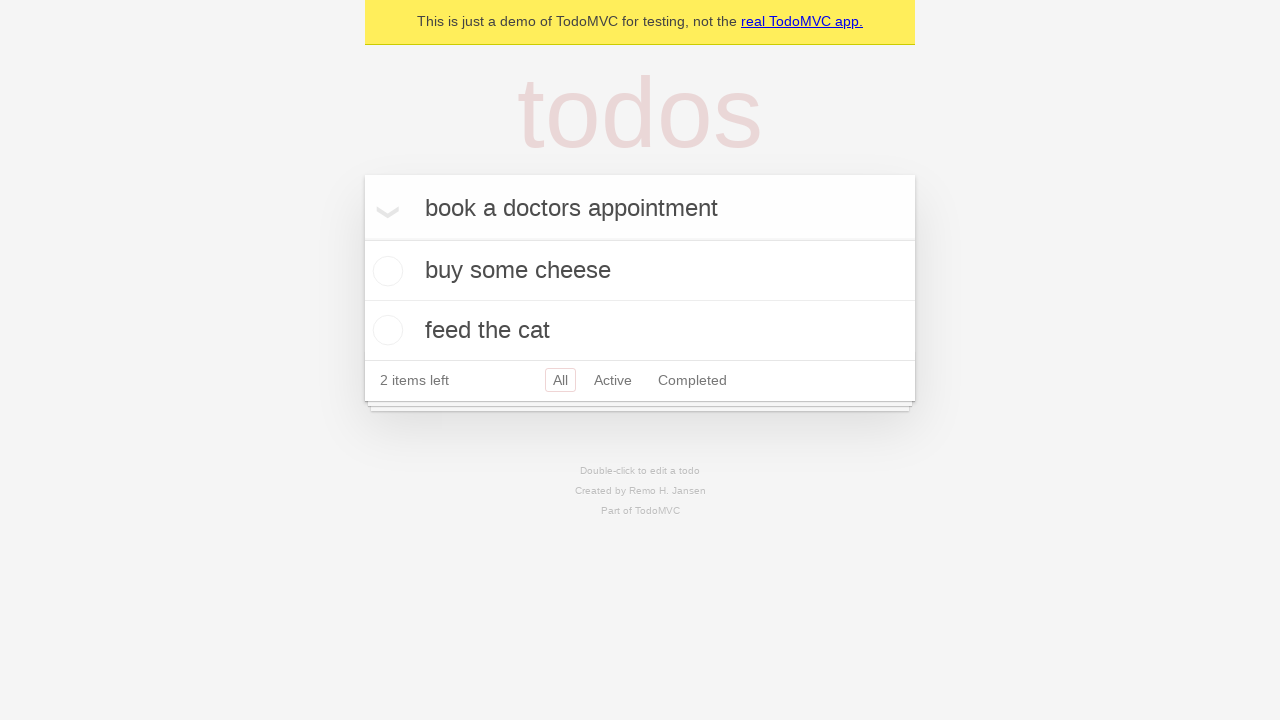

Pressed Enter to create todo 'book a doctors appointment' on internal:attr=[placeholder="What needs to be done?"i]
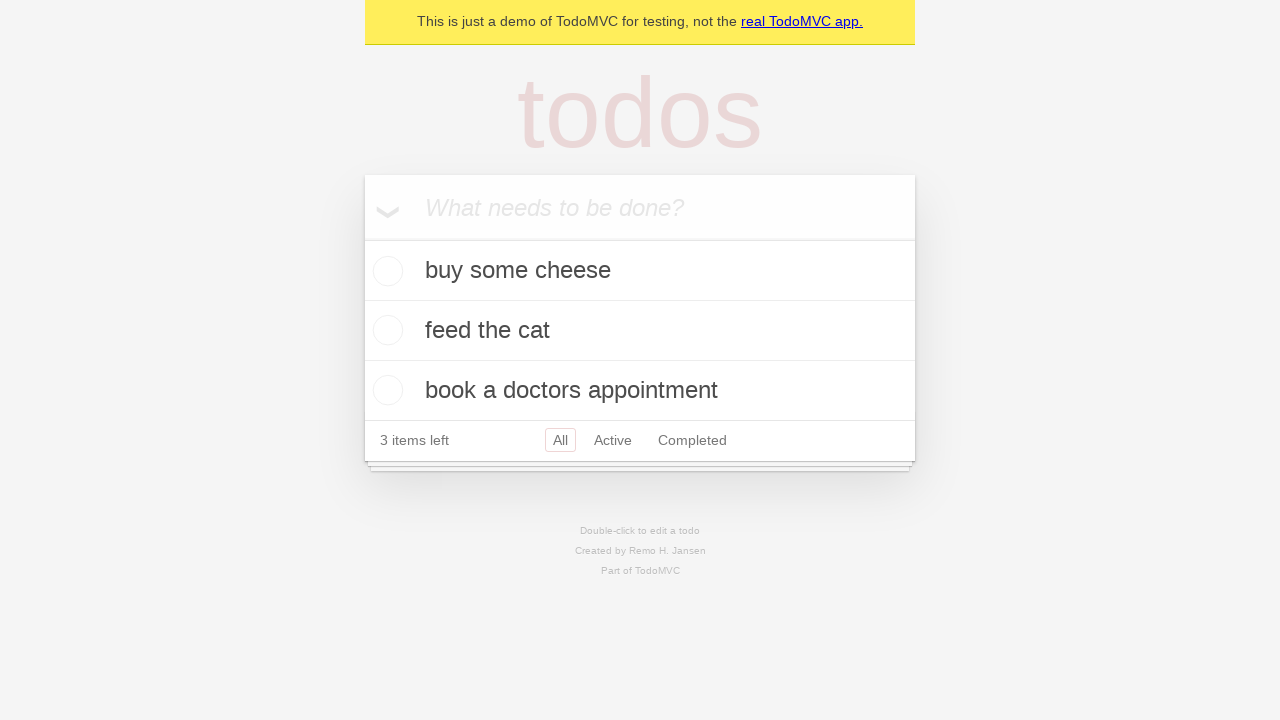

Double-clicked second todo to enter edit mode at (640, 331) on [data-testid='todo-item'] >> nth=1
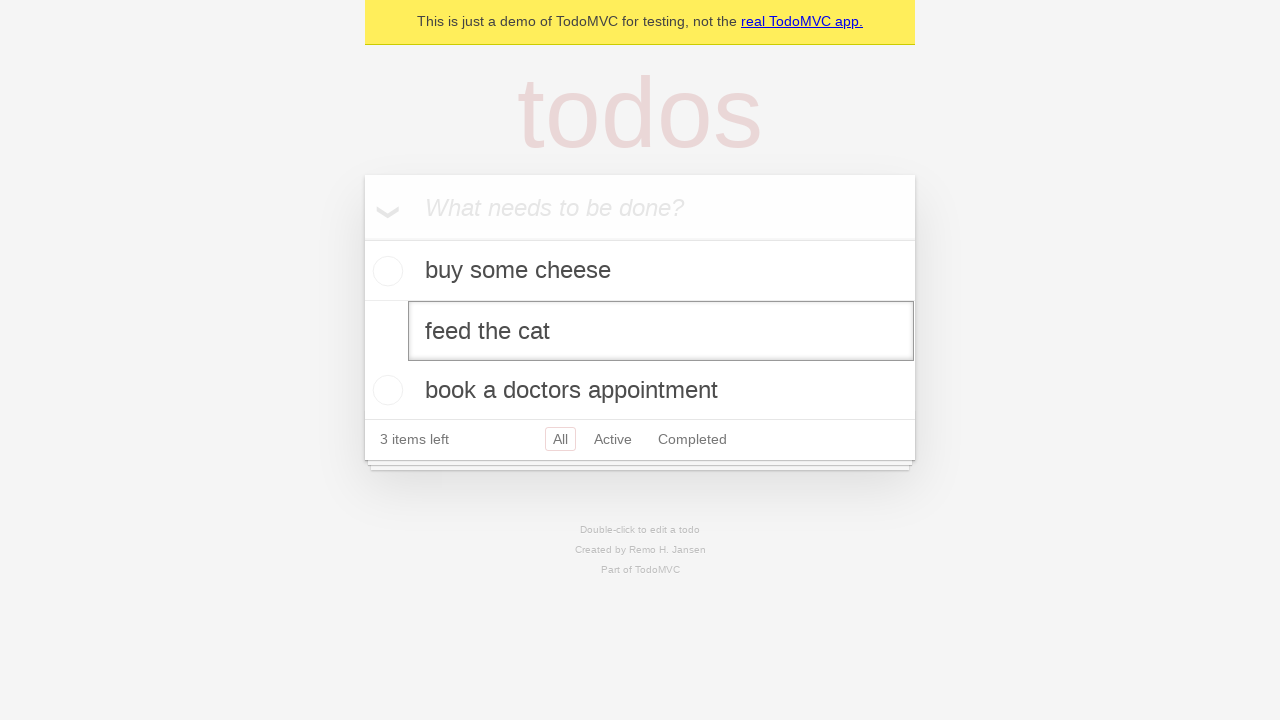

Filled edit field with 'buy some sausages' on [data-testid='todo-item'] >> nth=1 >> internal:role=textbox[name="Edit"i]
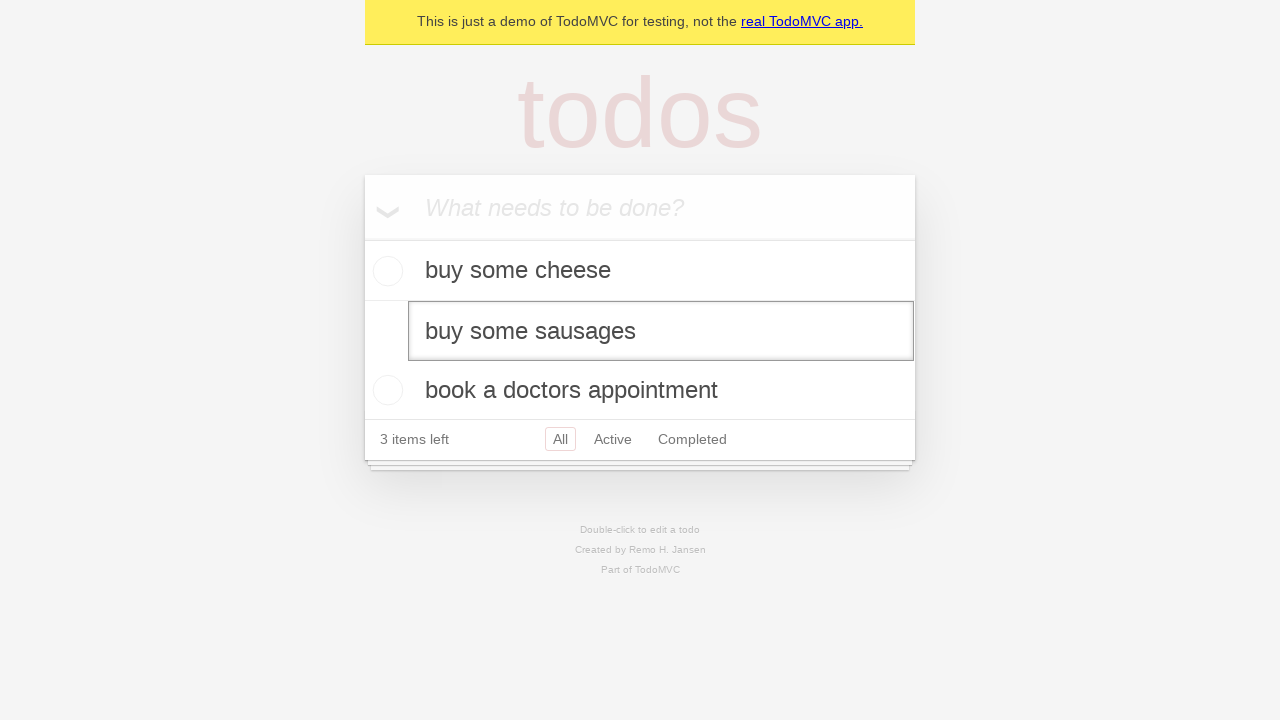

Dispatched blur event to save edits on the todo
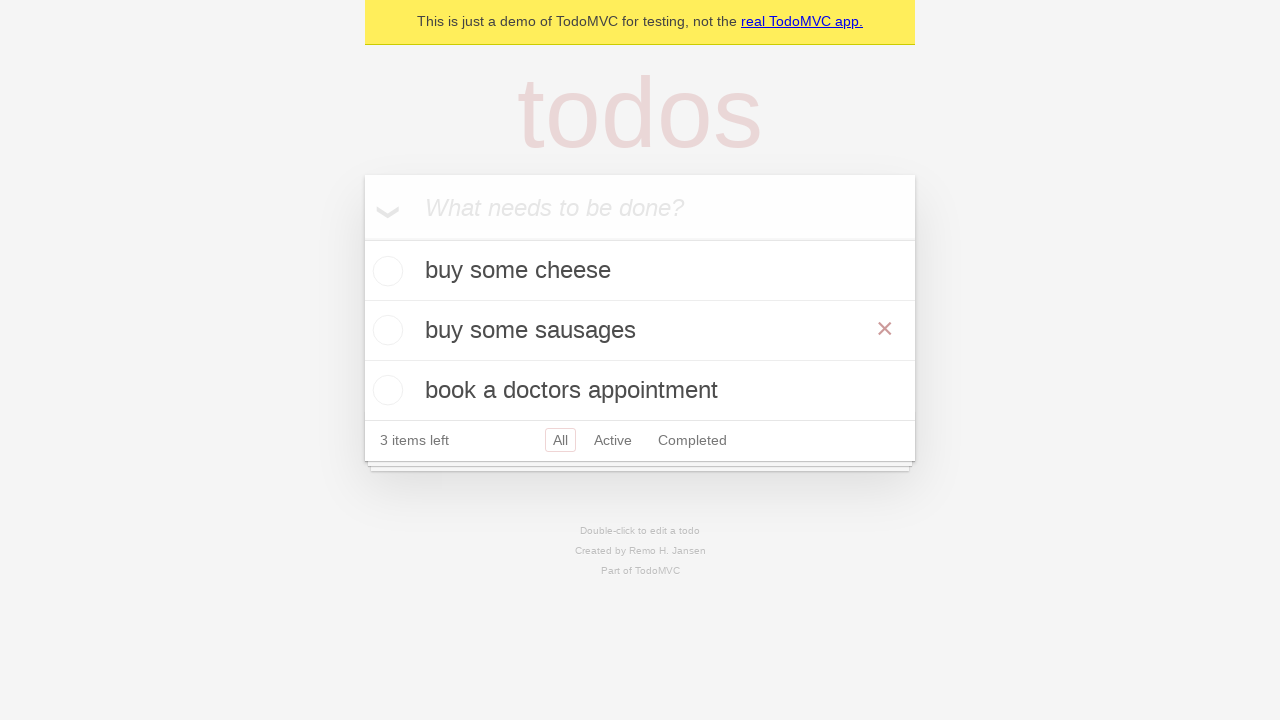

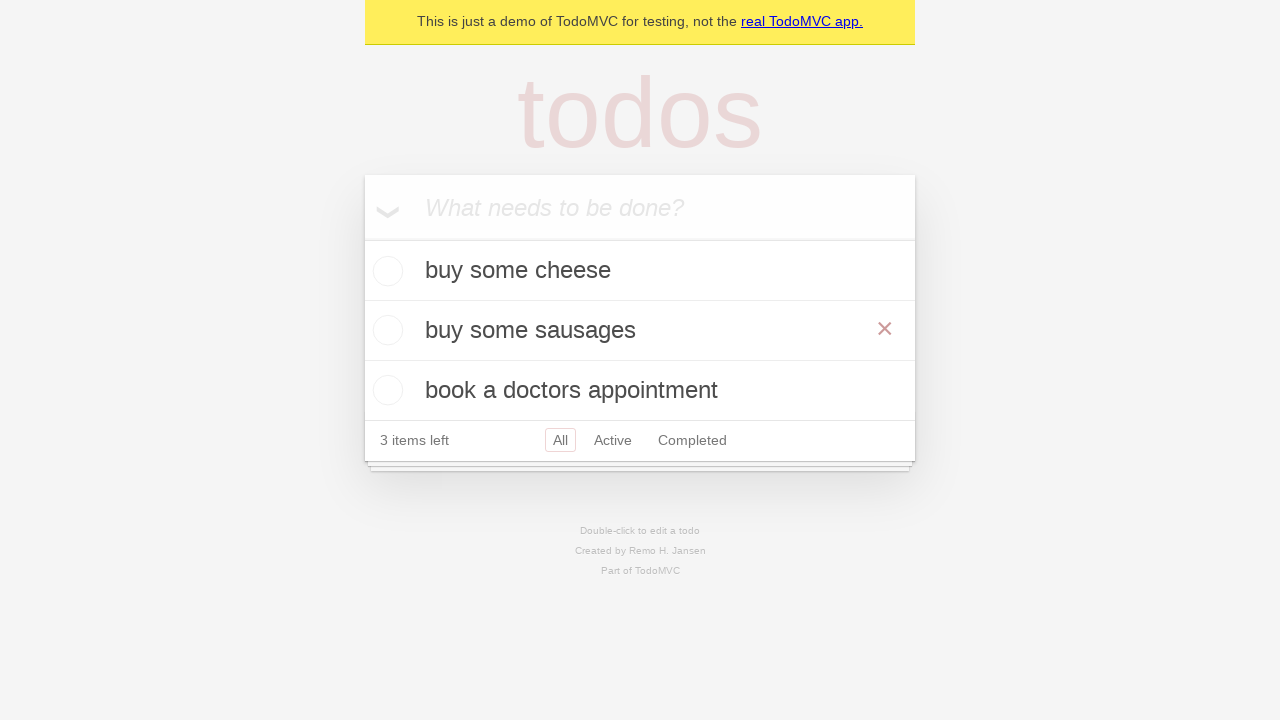